Tests adding three todo items, toggling one as done, and verifies the counter decreases from 3 to 2 items left

Starting URL: https://fredidi.github.io/TodoApp2.1/

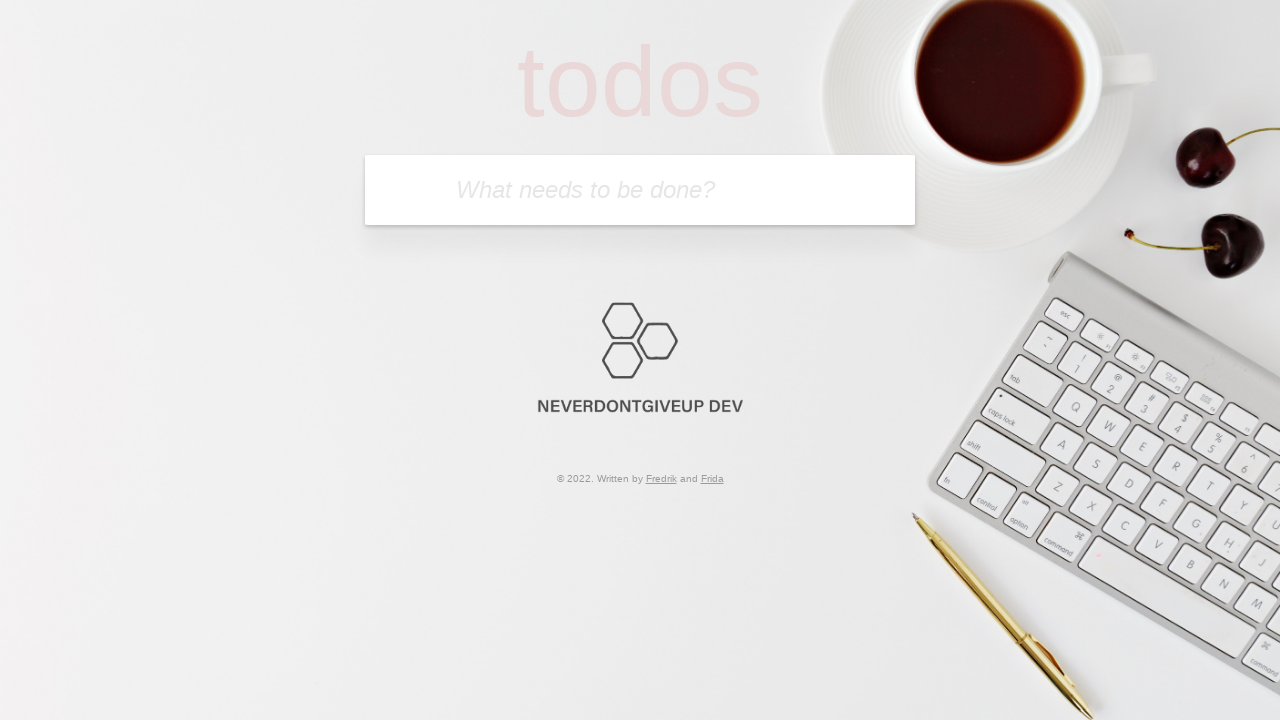

Filled todo input with 'First Todo' on #todoInput
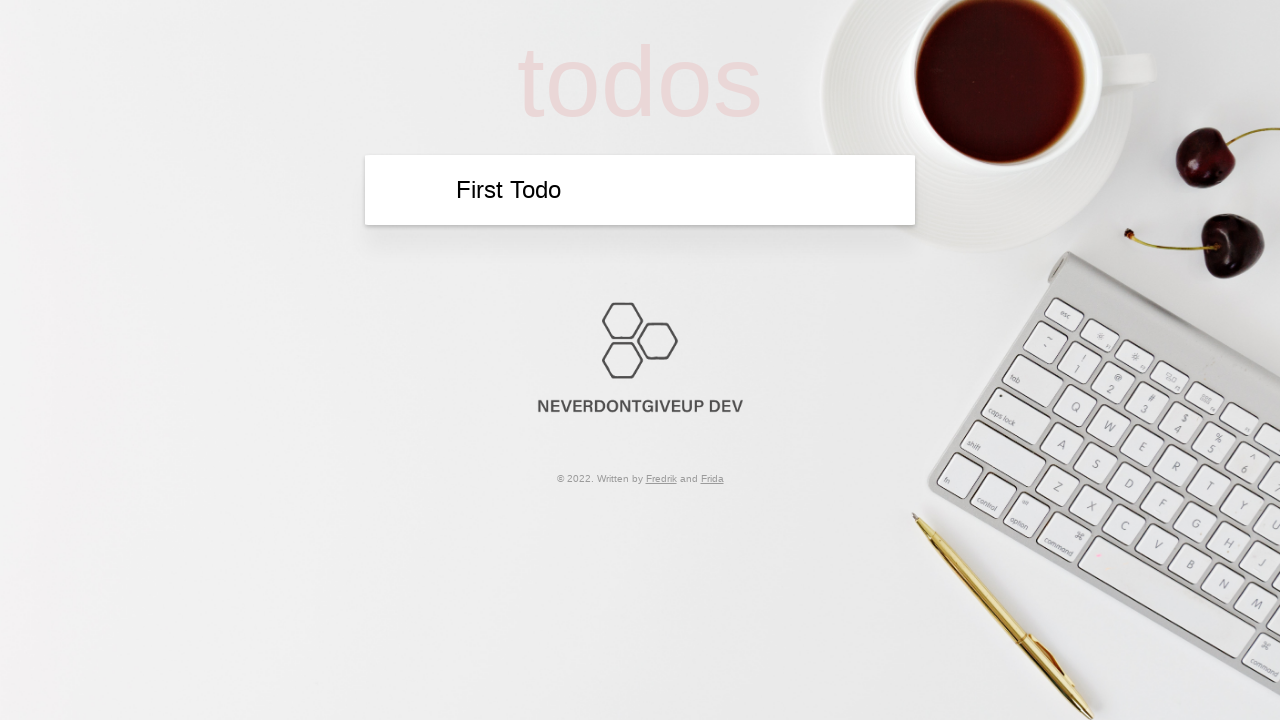

Pressed Enter to add first todo item on #todoInput
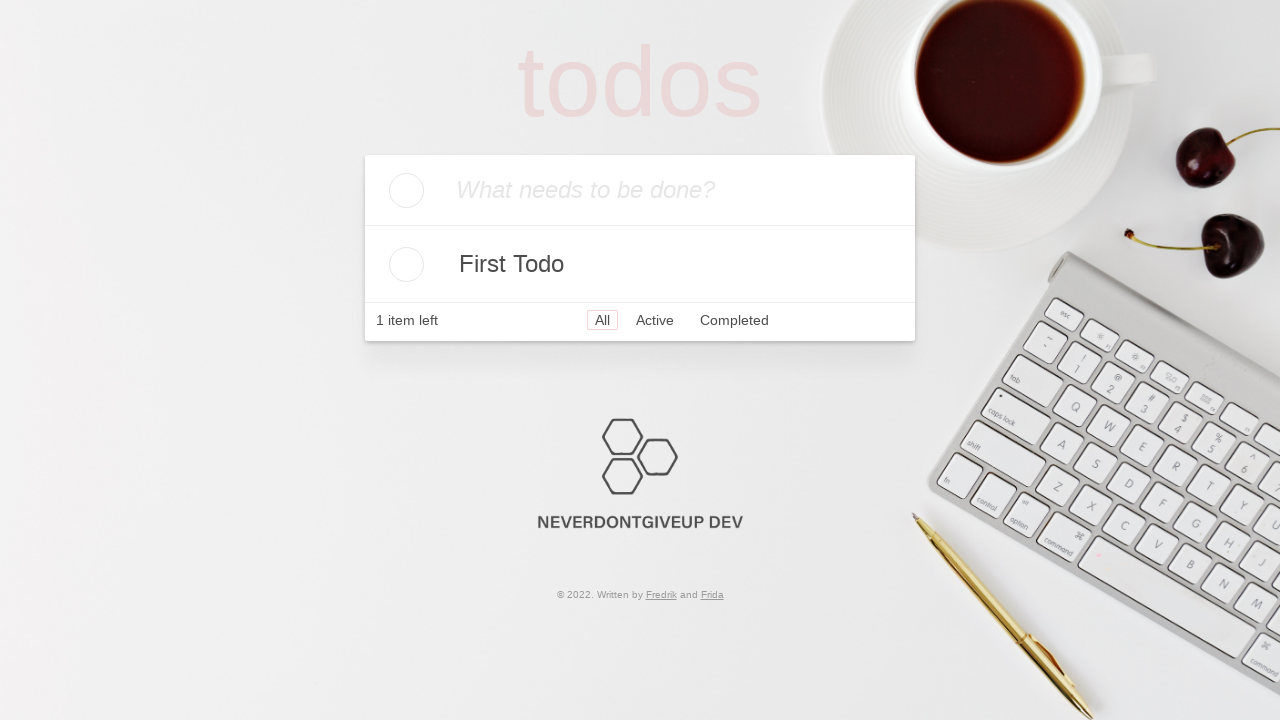

Filled todo input with 'Second Todo' on #todoInput
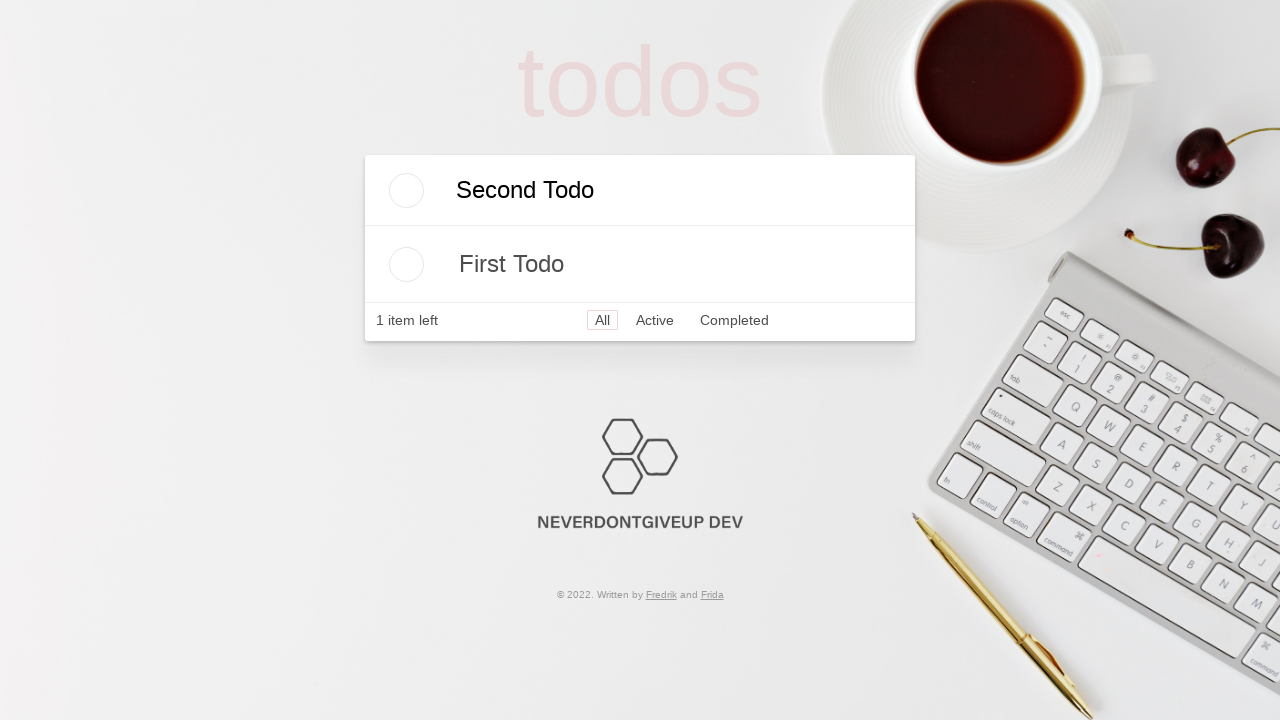

Pressed Enter to add second todo item on #todoInput
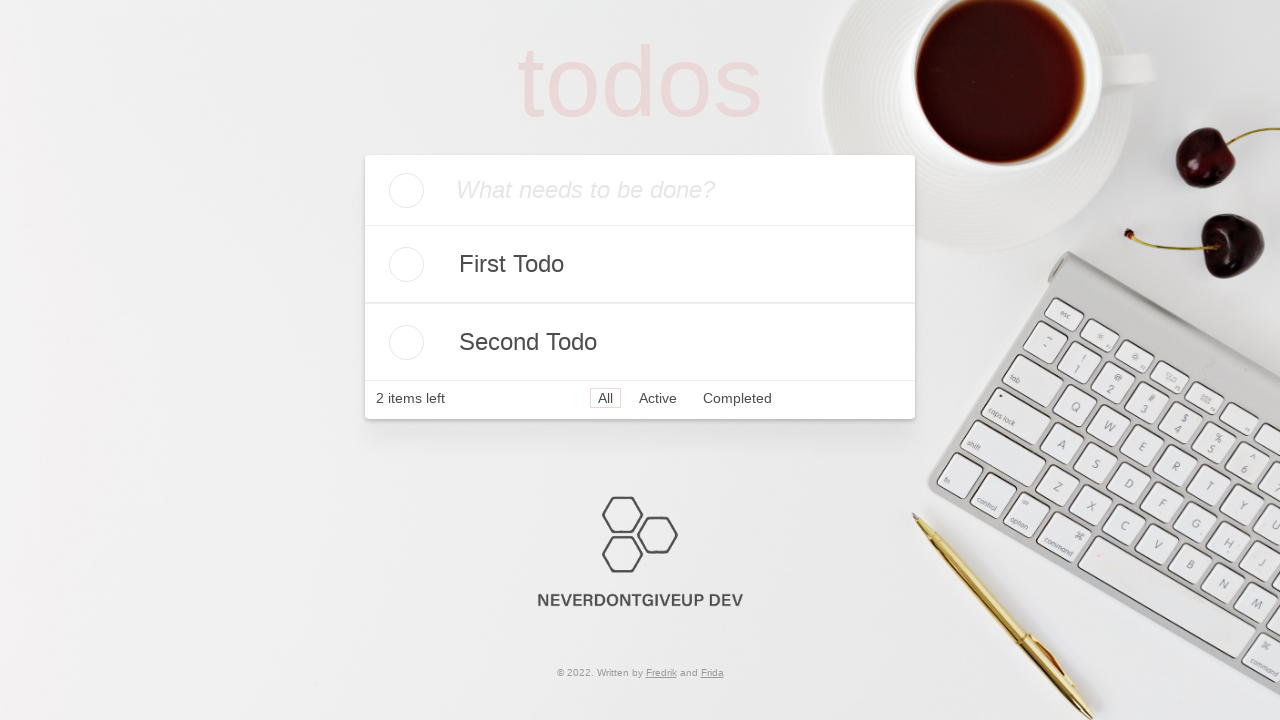

Filled todo input with 'Third Todo' on #todoInput
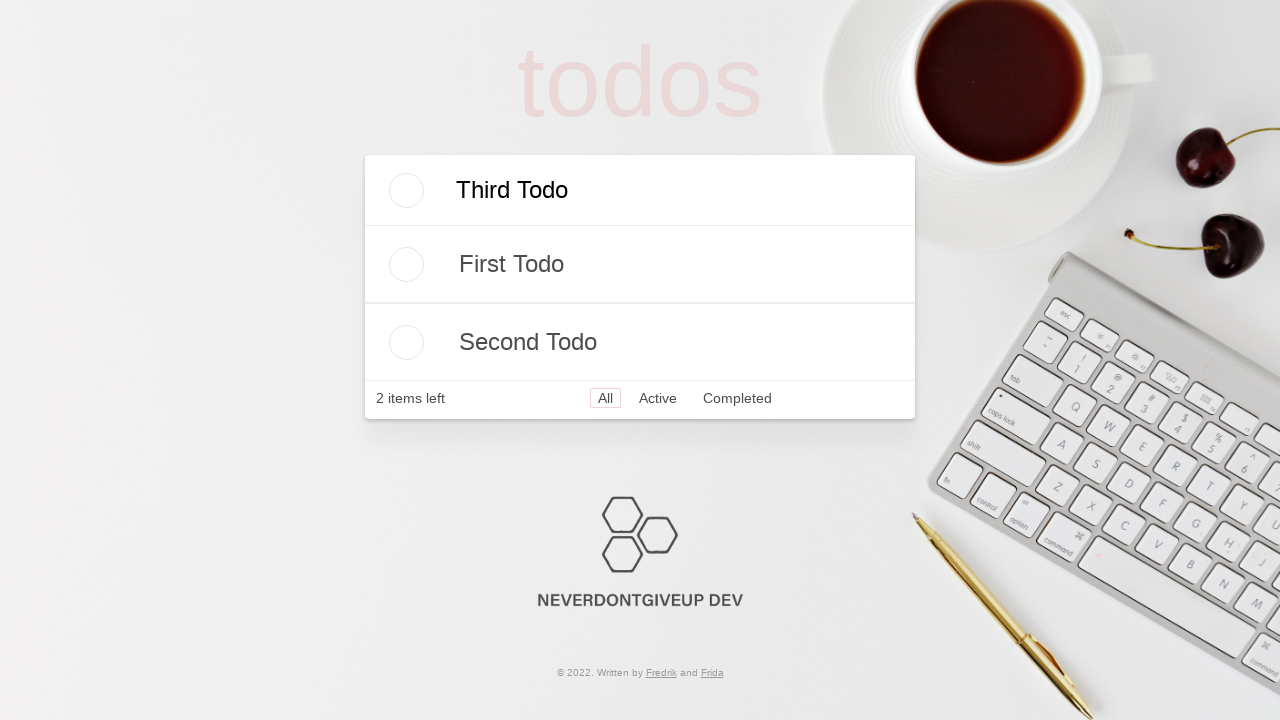

Pressed Enter to add third todo item on #todoInput
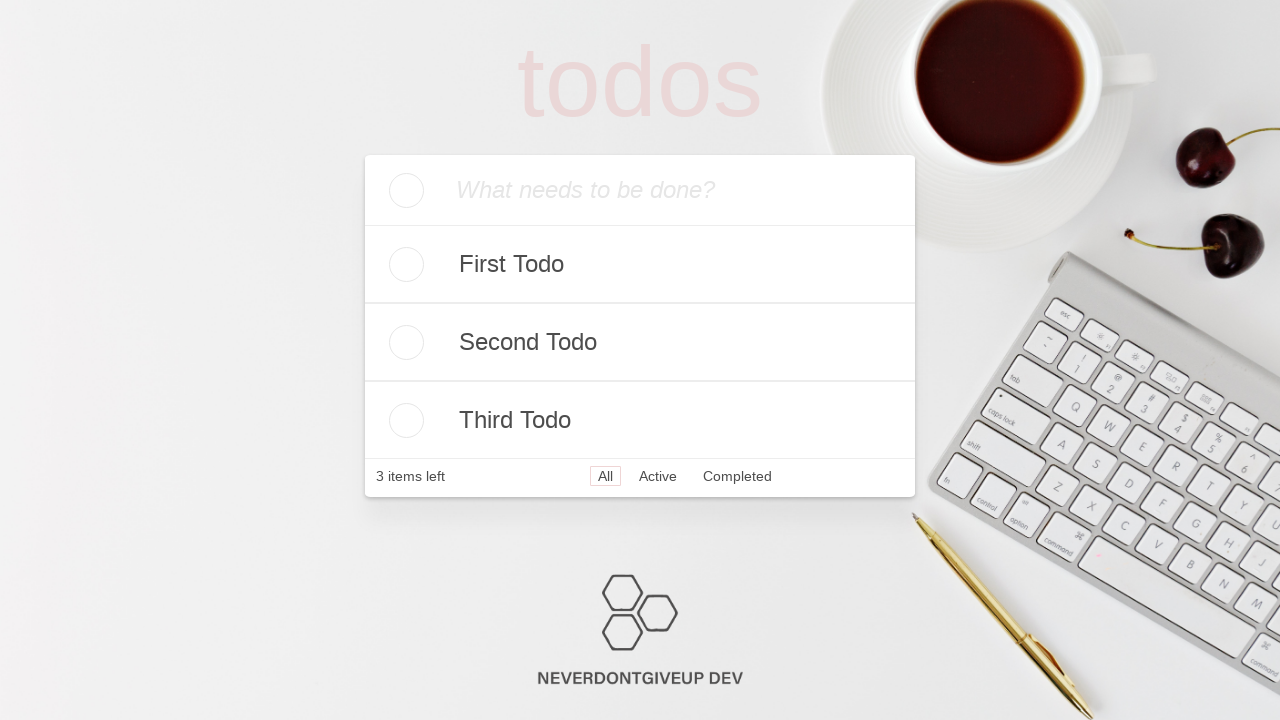

Counter element loaded, displaying 3 items left
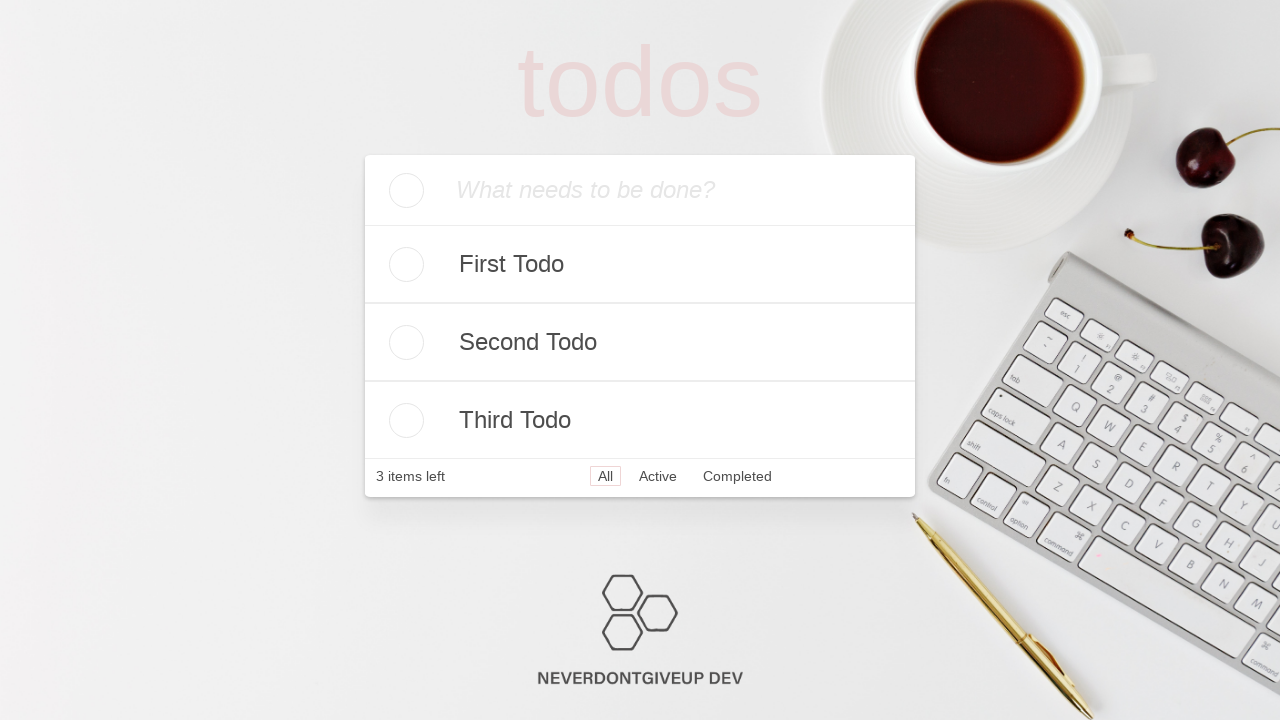

Clicked toggle done button to mark first todo as complete at (406, 264) on #toggle-done
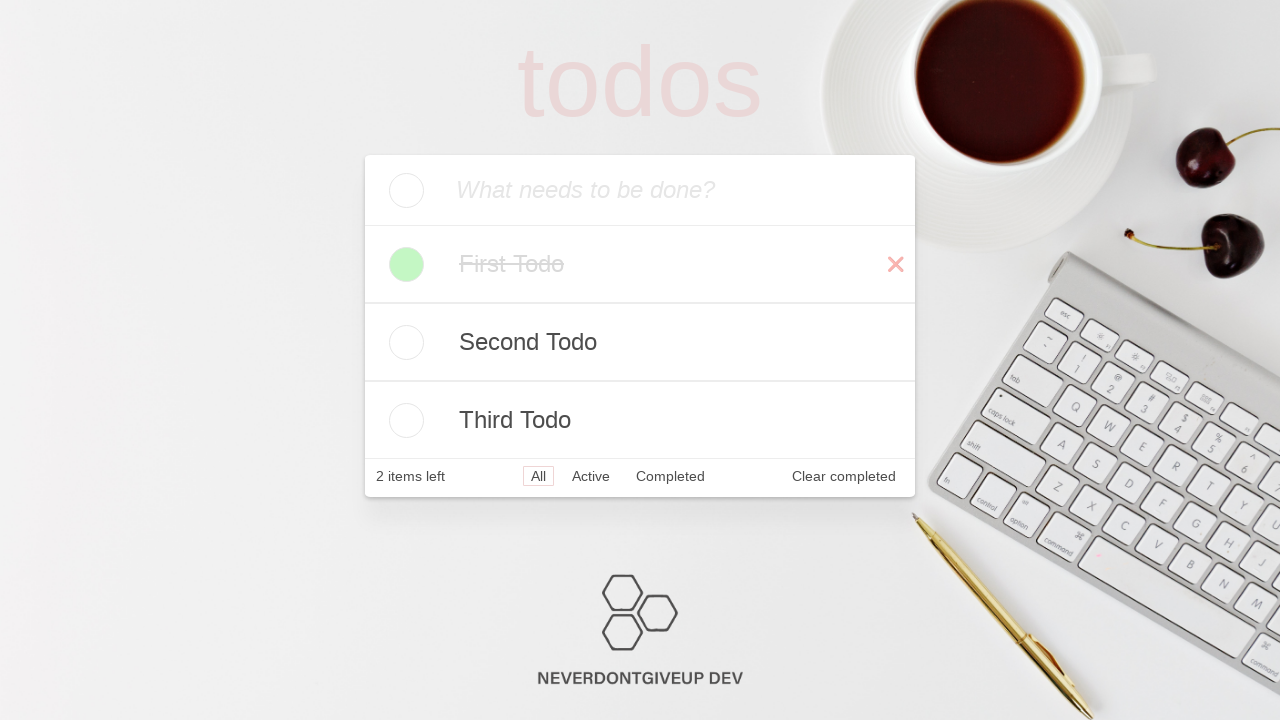

Counter updated to 2 items left after toggling one todo as done
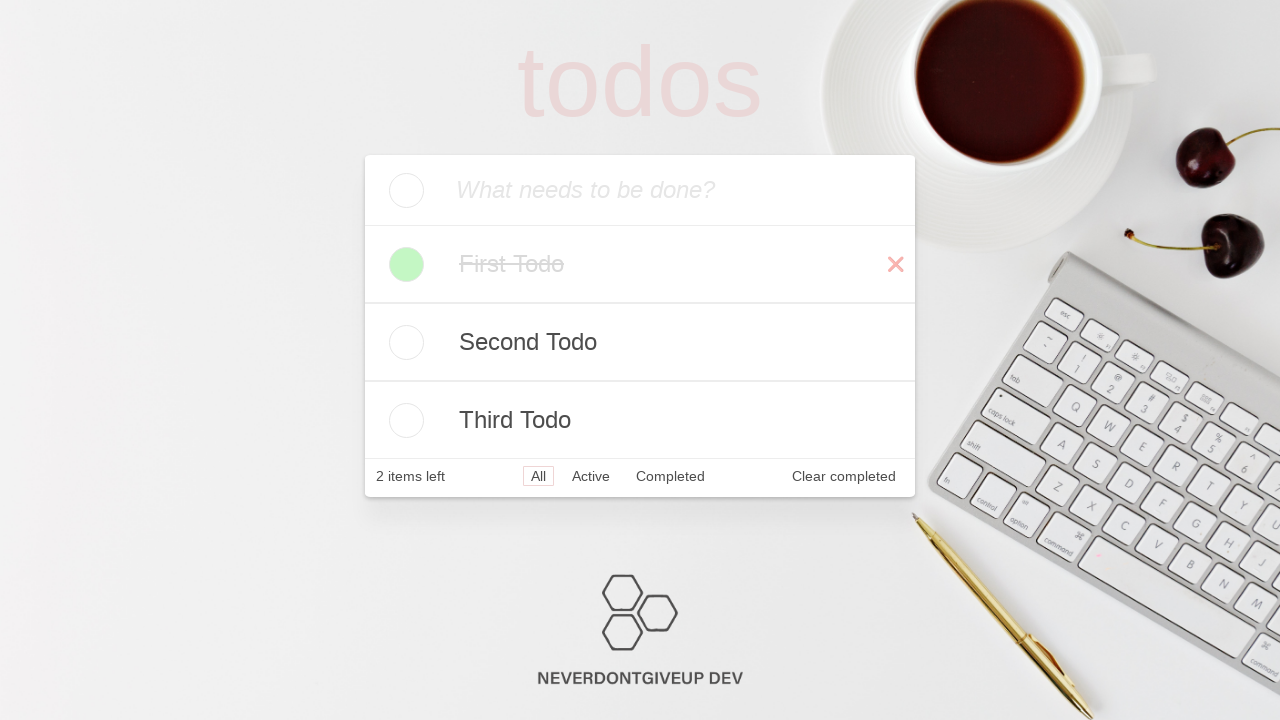

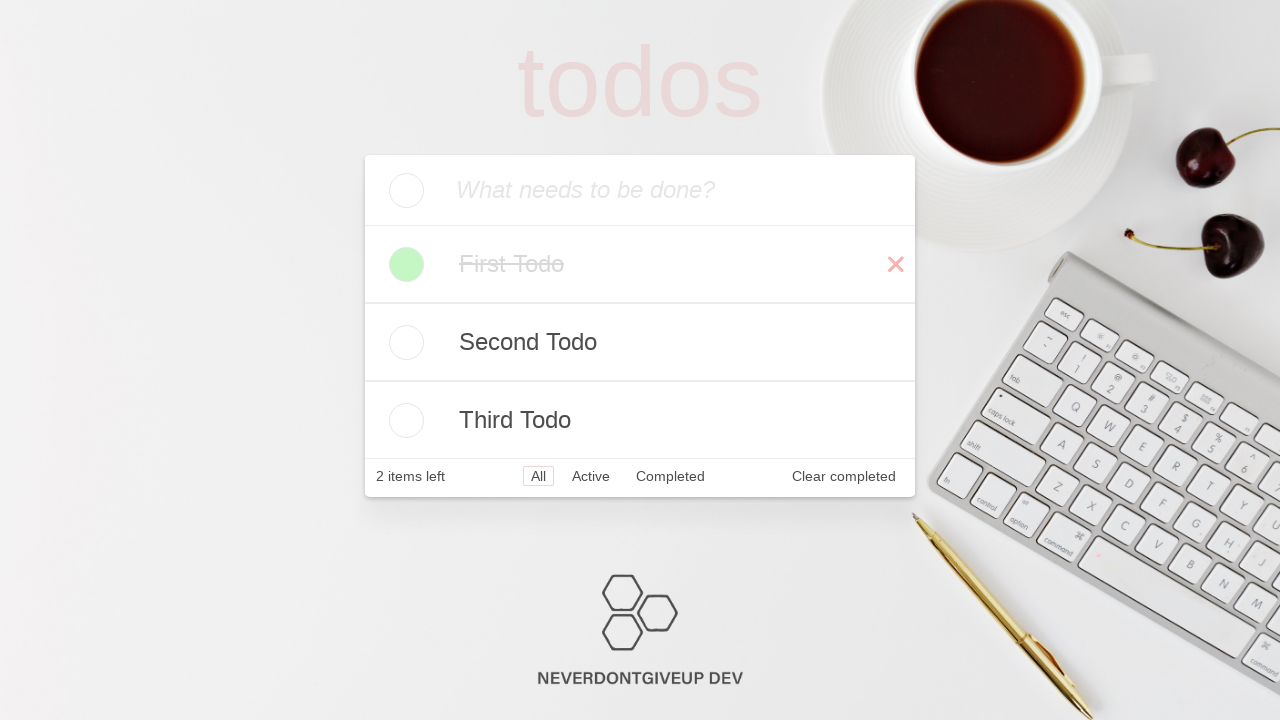